Tests a registration form by filling all input fields with text and submitting, then verifies the success message is displayed.

Starting URL: http://suninjuly.github.io/registration1.html

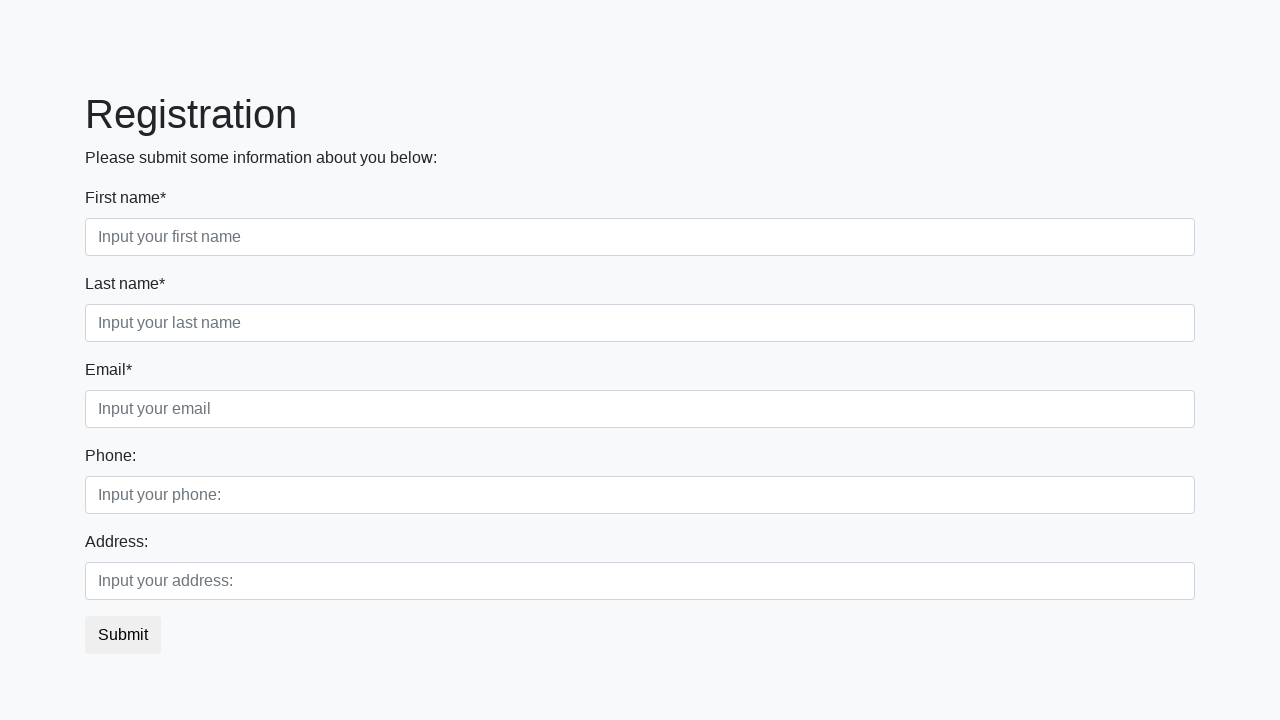

Located all input elements on registration form
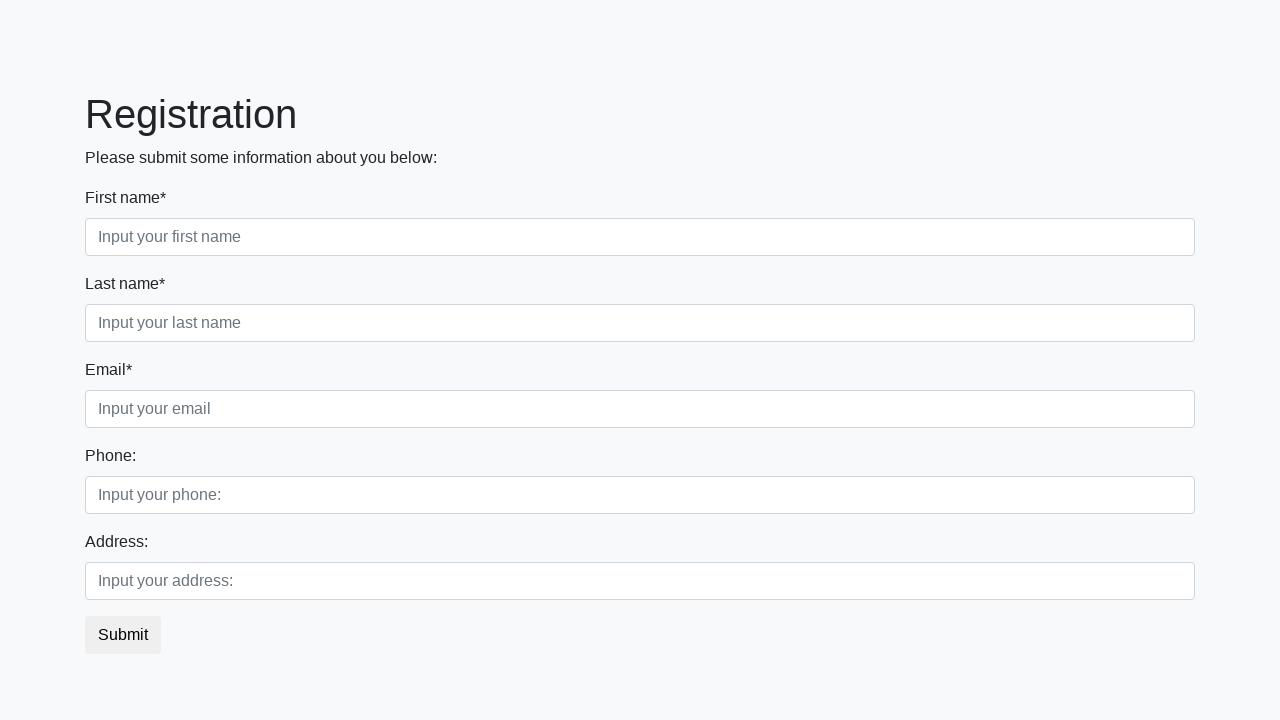

Filled input field with 'Wanna Sleep' on input >> nth=0
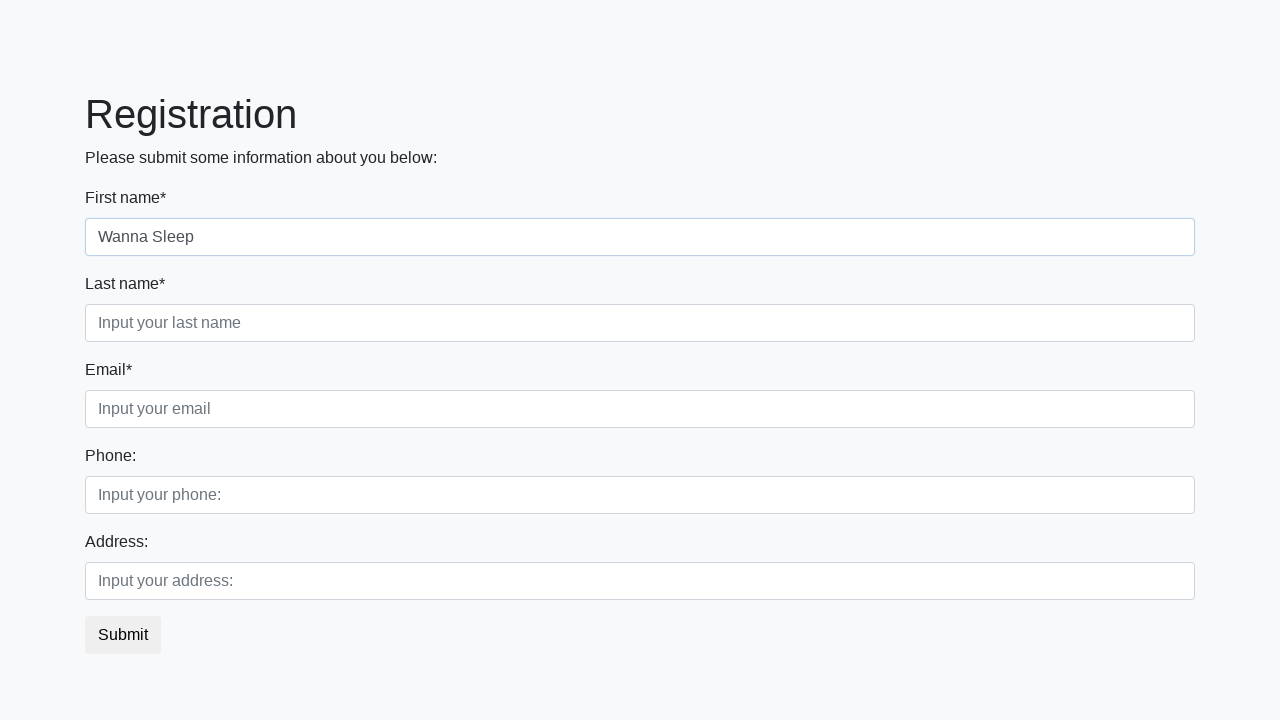

Filled input field with 'Wanna Sleep' on input >> nth=1
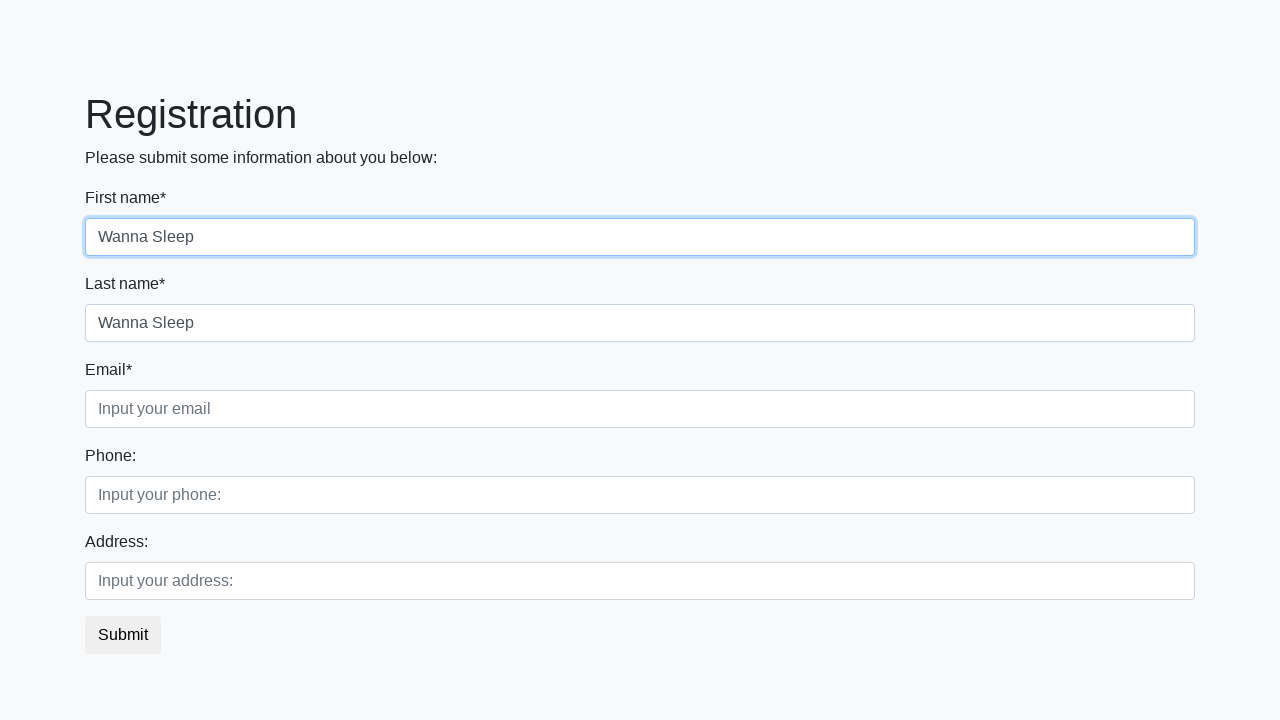

Filled input field with 'Wanna Sleep' on input >> nth=2
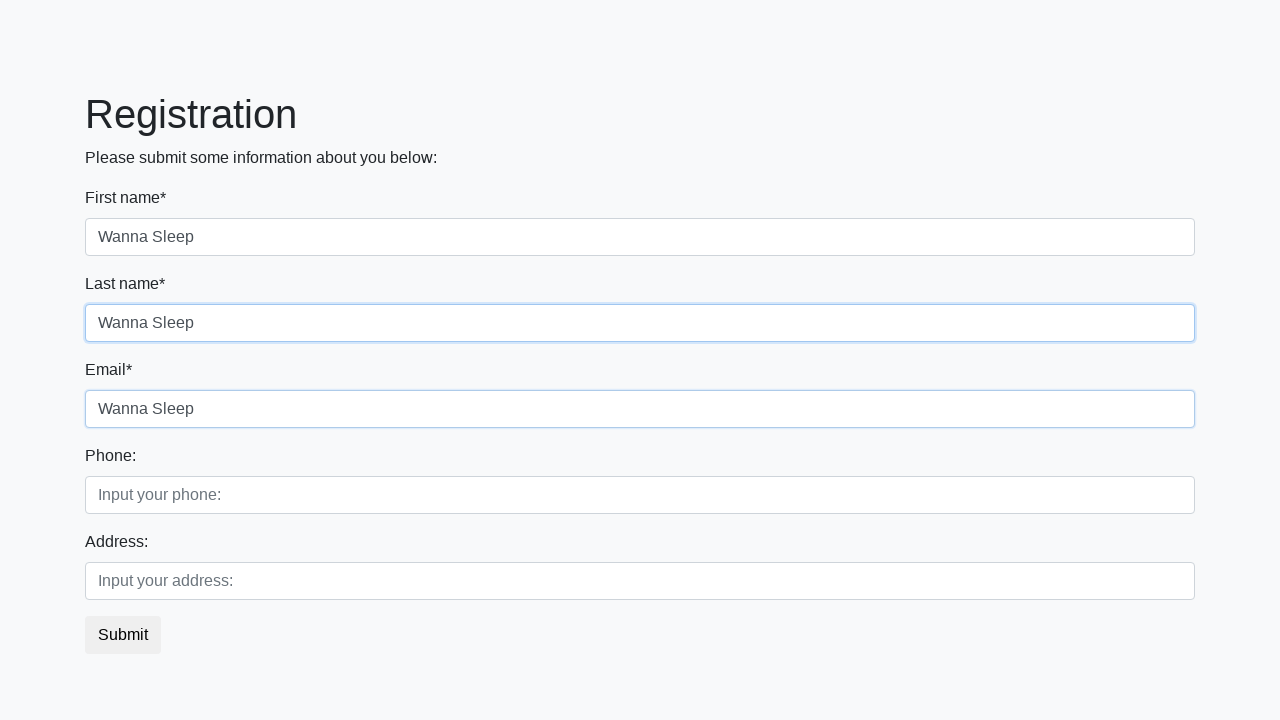

Filled input field with 'Wanna Sleep' on input >> nth=3
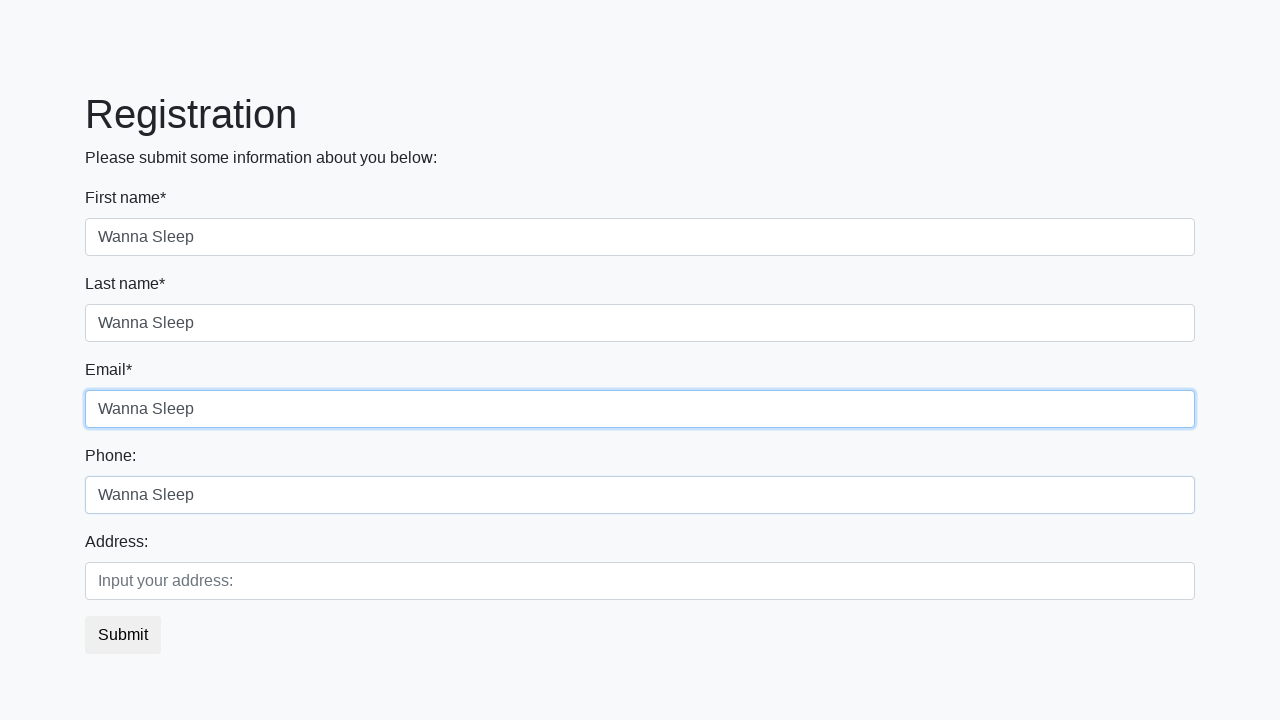

Filled input field with 'Wanna Sleep' on input >> nth=4
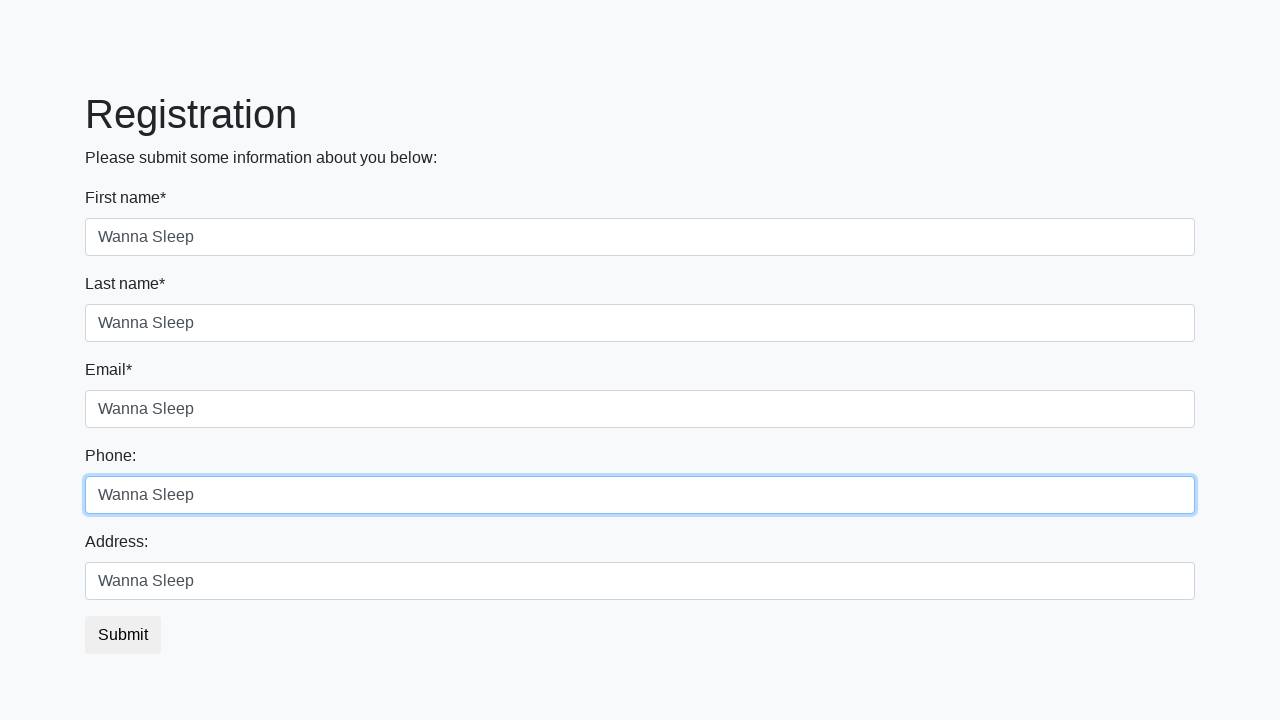

Clicked submit button to register at (123, 635) on button.btn
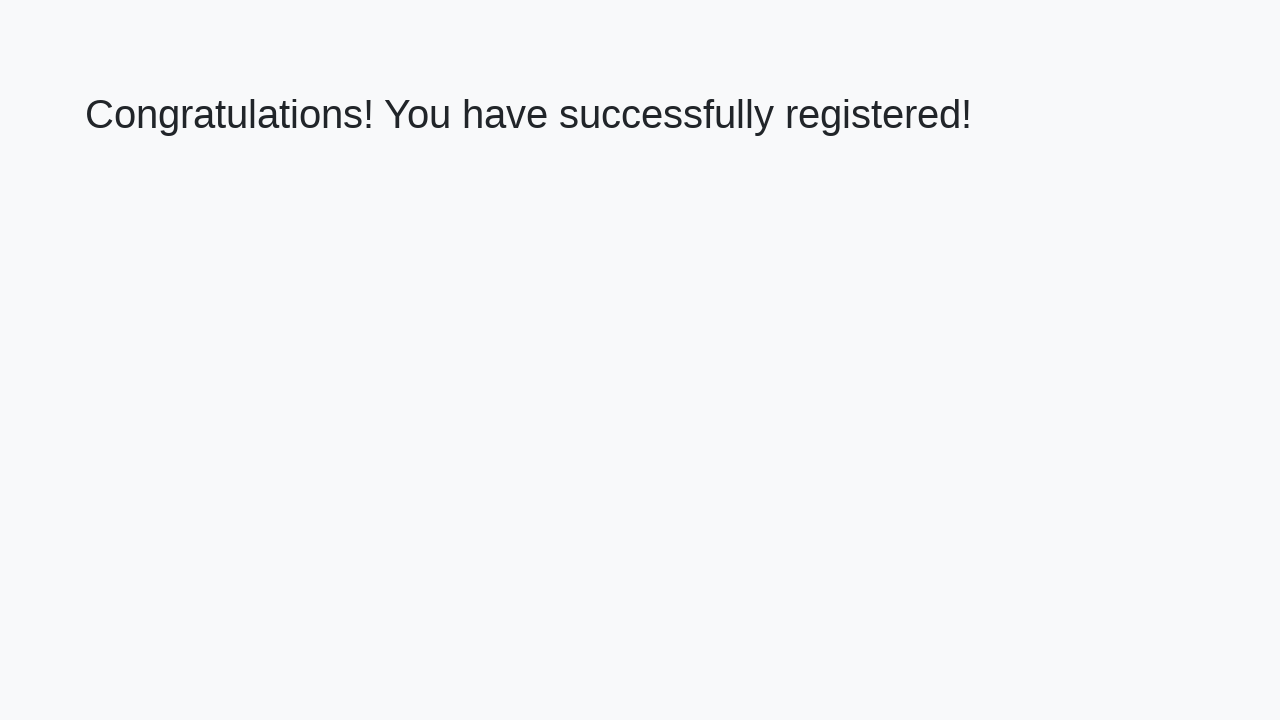

Success message heading loaded
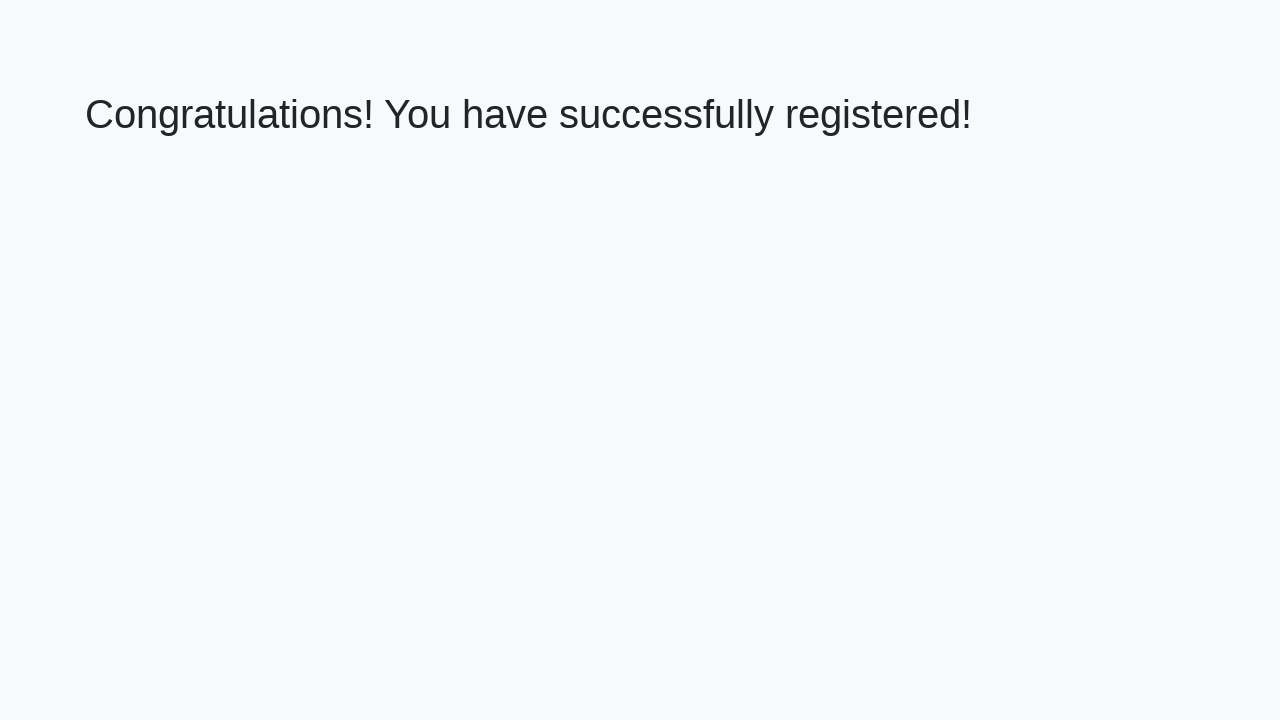

Retrieved success message text content
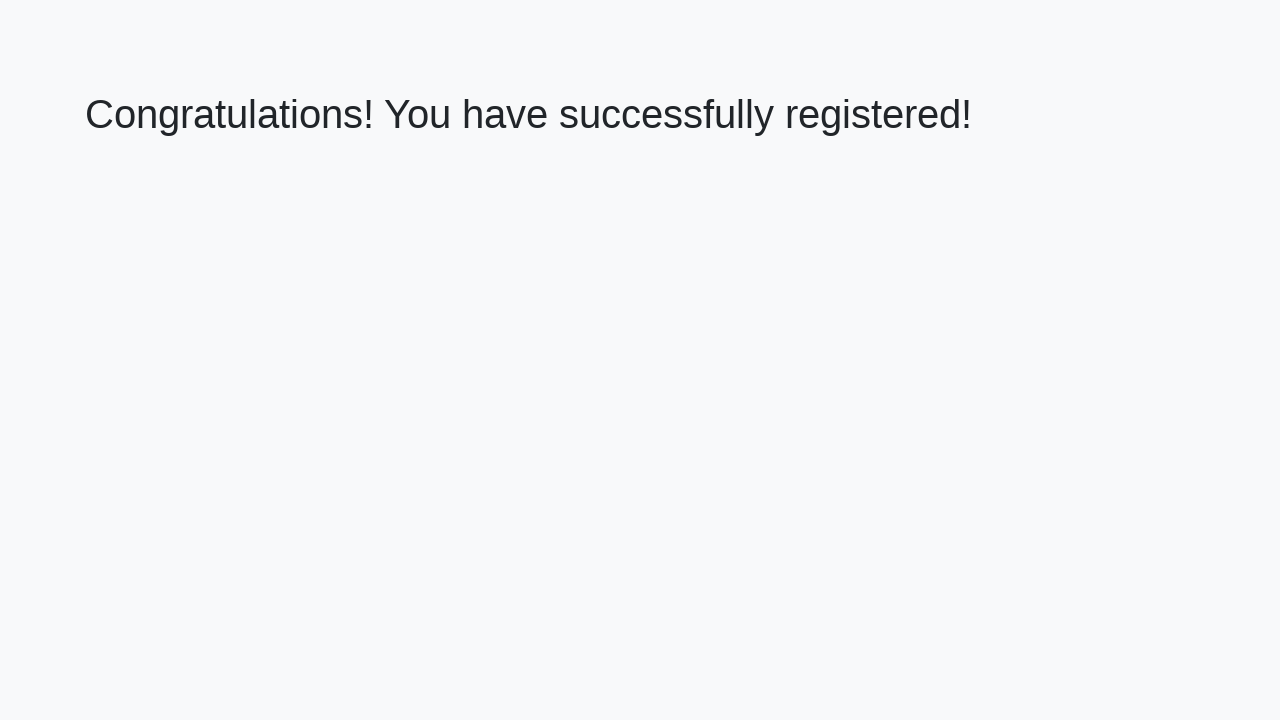

Verified success message matches expected text
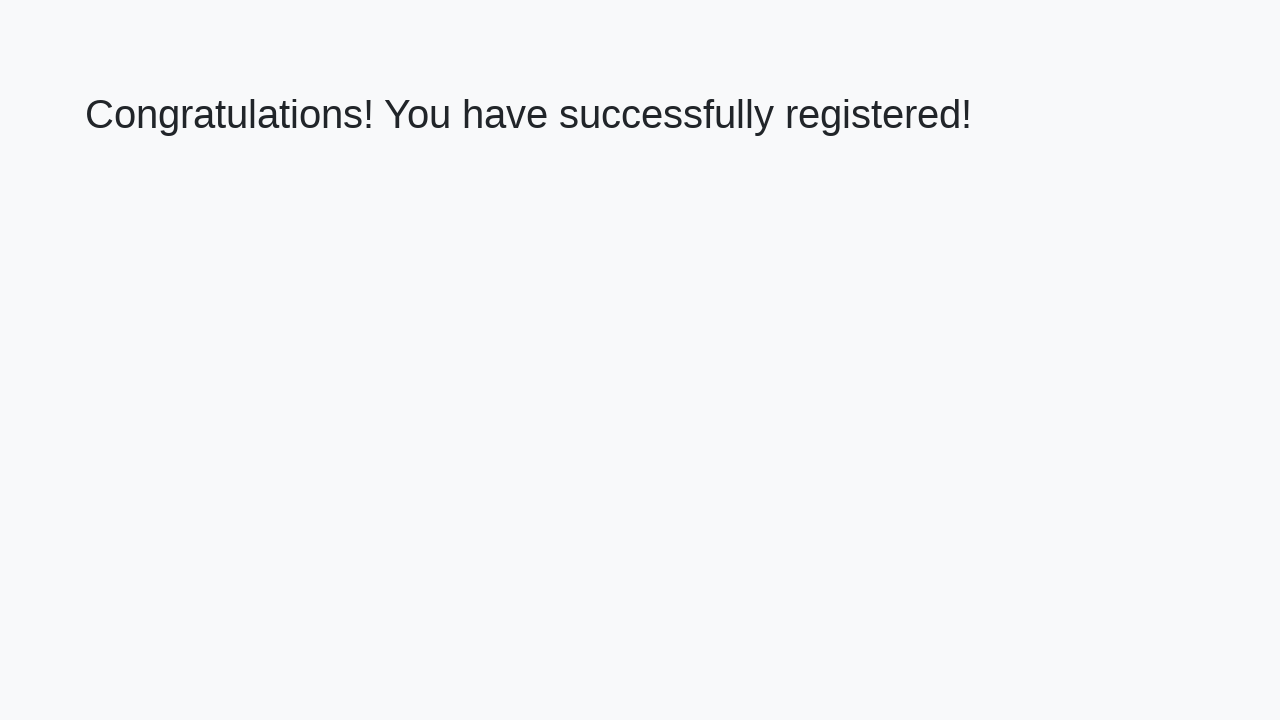

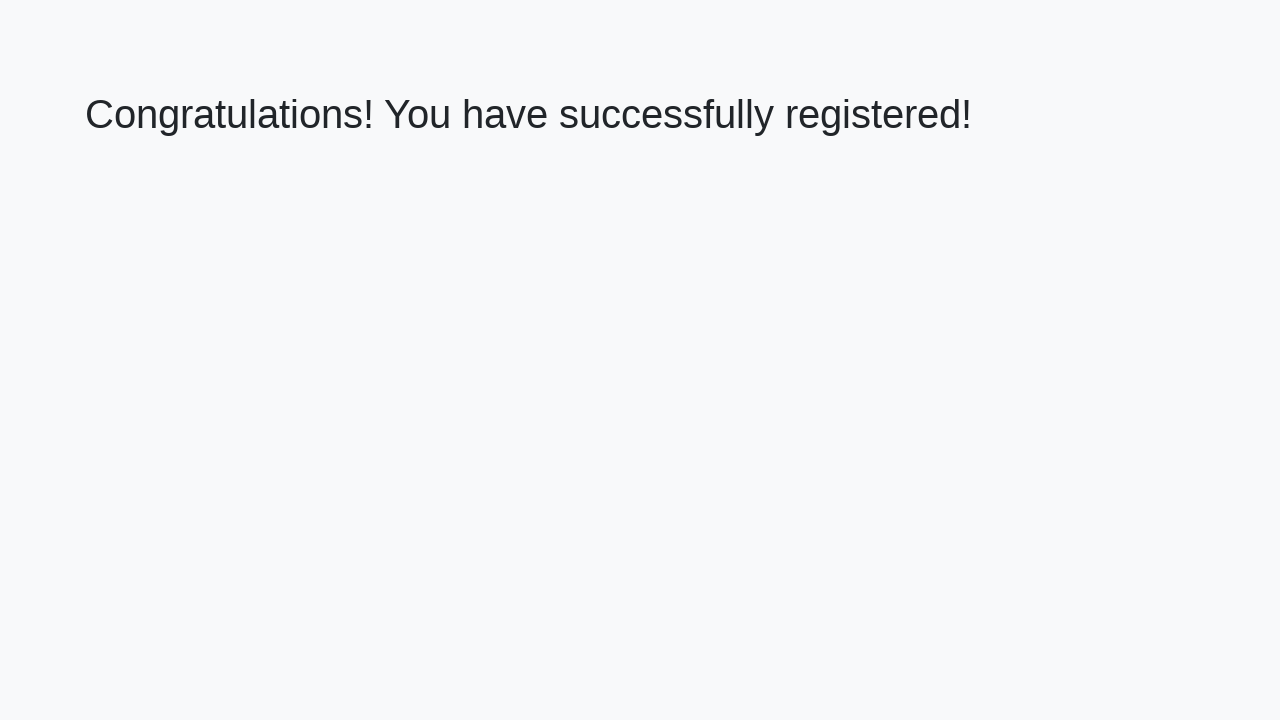